Navigates to Playwright website and clicks the "Get started" link to go to the documentation page

Starting URL: https://www.playwright.dev

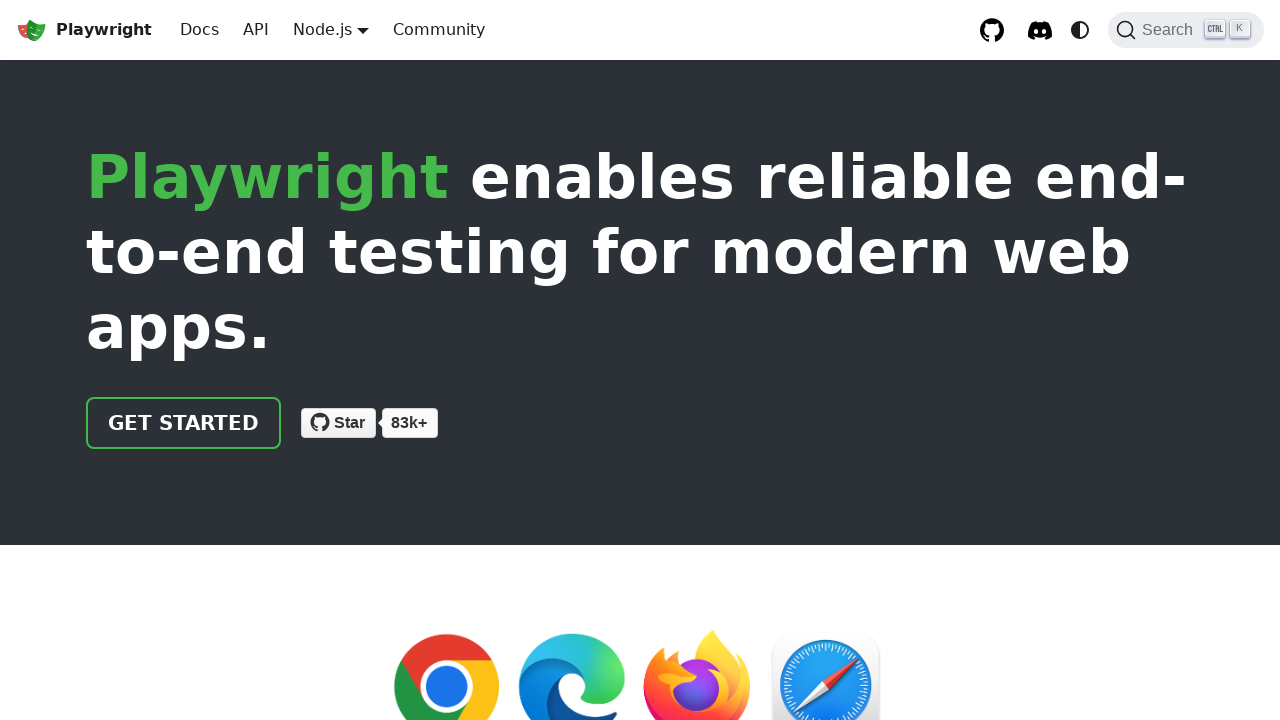

Clicked 'Get started' link at (184, 423) on text=Get started
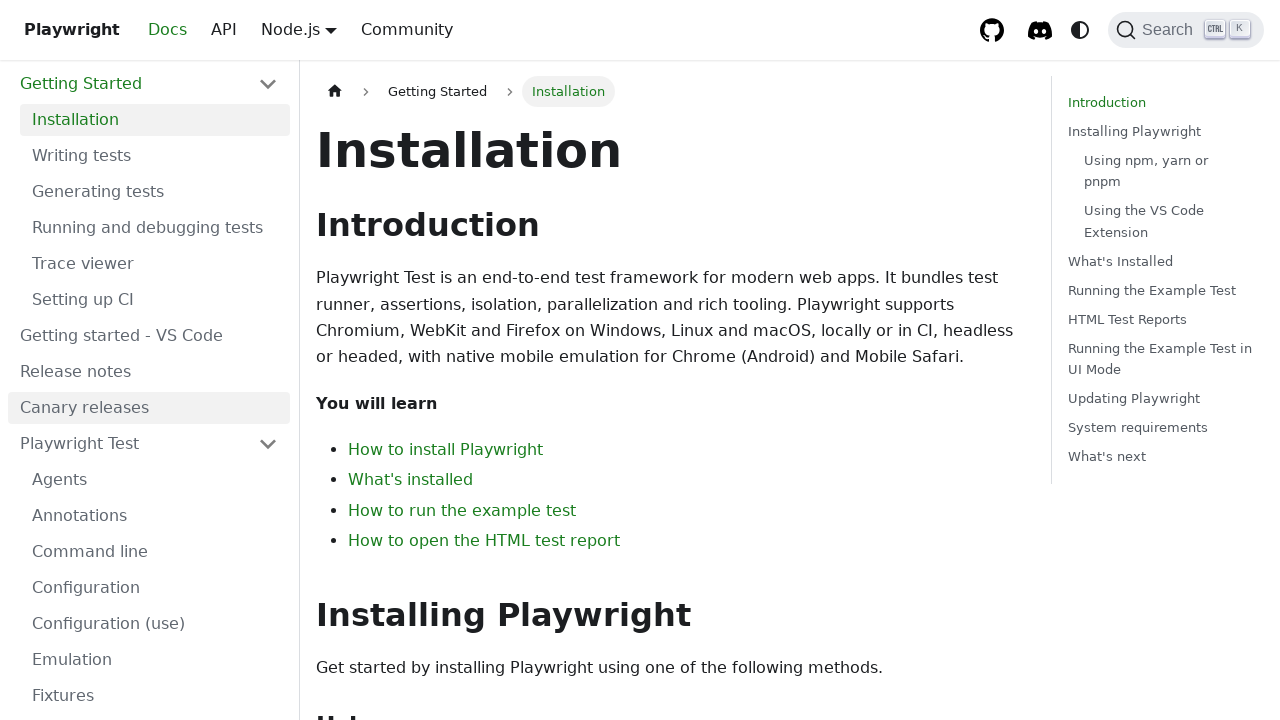

Page loaded (domcontentloaded)
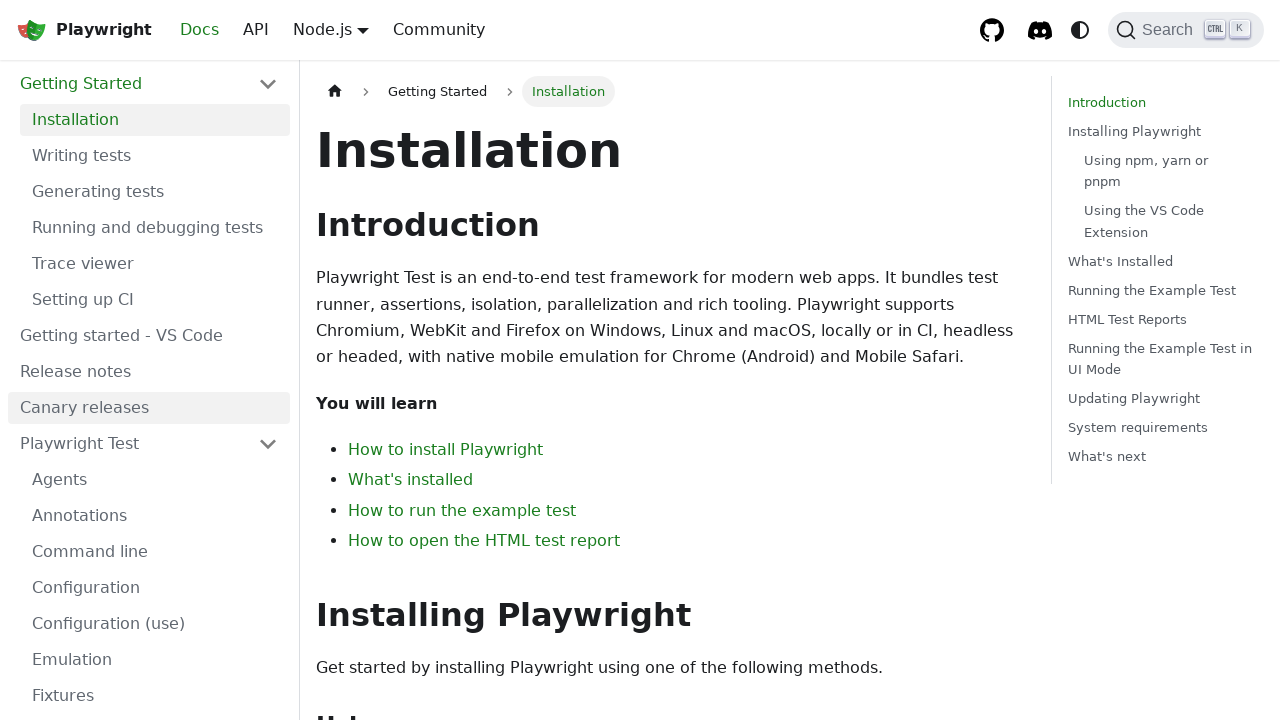

Documentation page h1 heading loaded
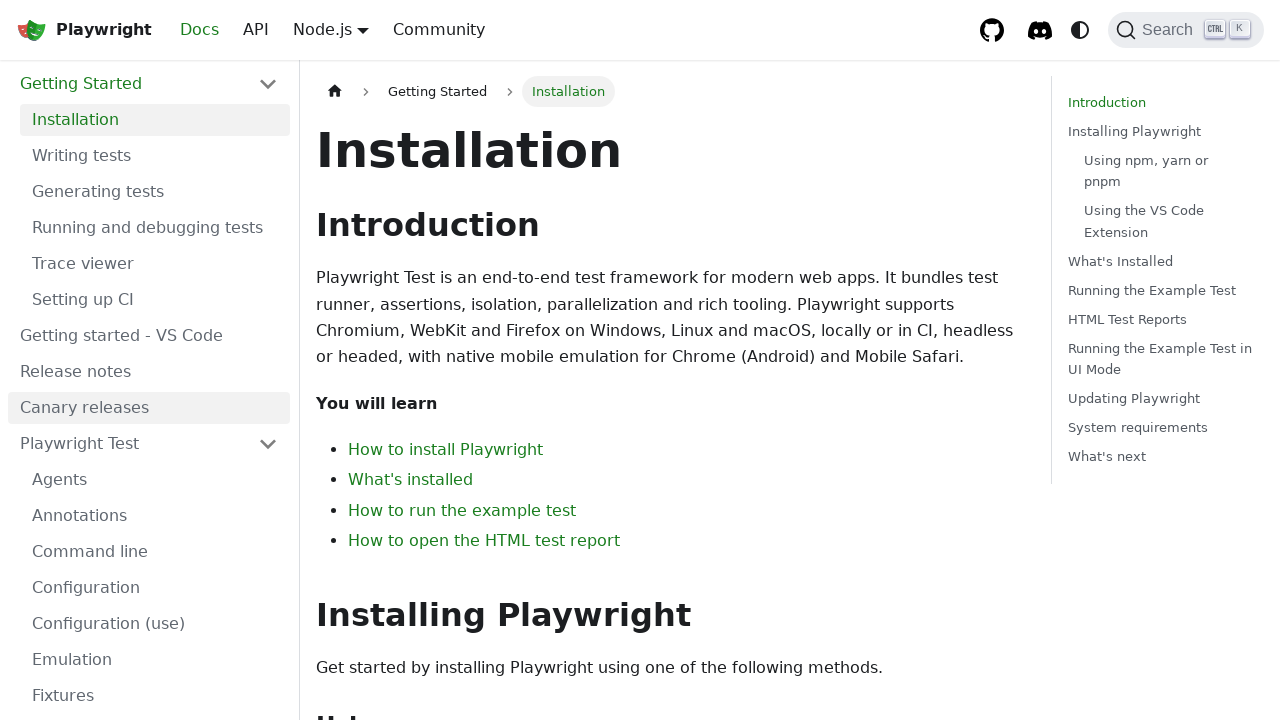

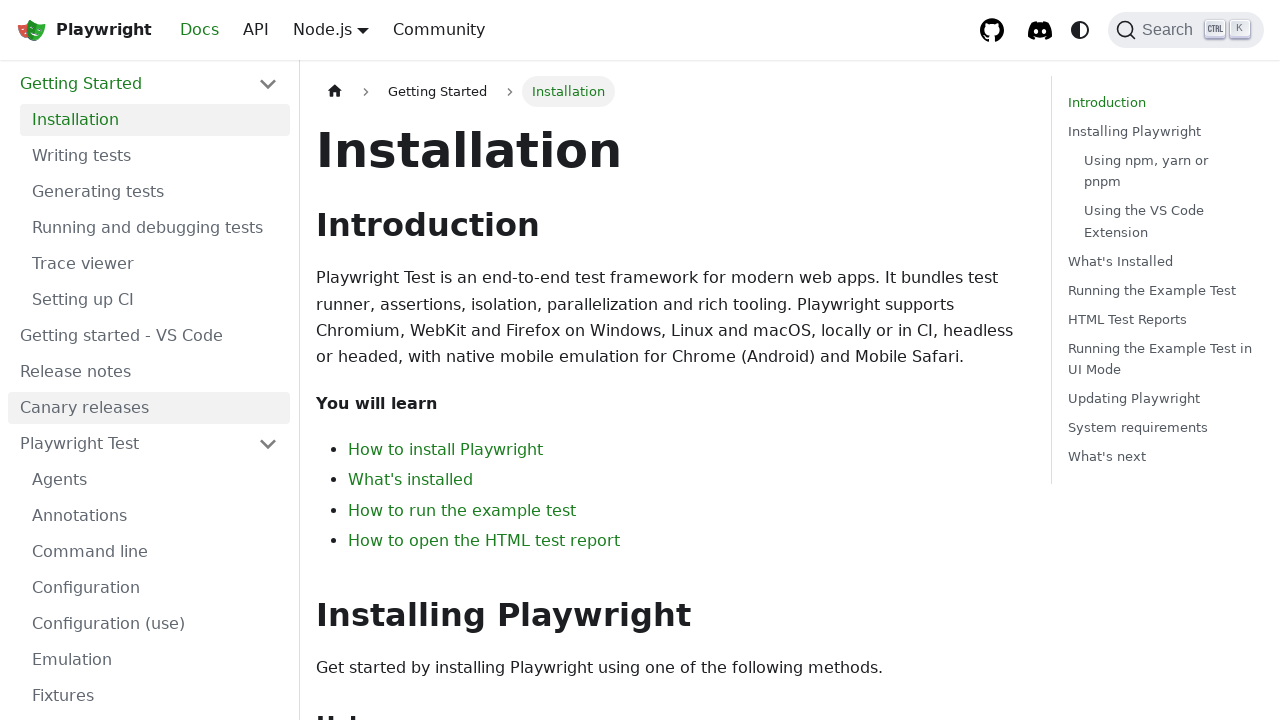